Tests navigation through the tutorial by clicking the "How to Use" button, then clicking the "Next" button 5 times to progress through tutorial steps.

Starting URL: https://rotype-staging-87h9l.ondigitalocean.app/

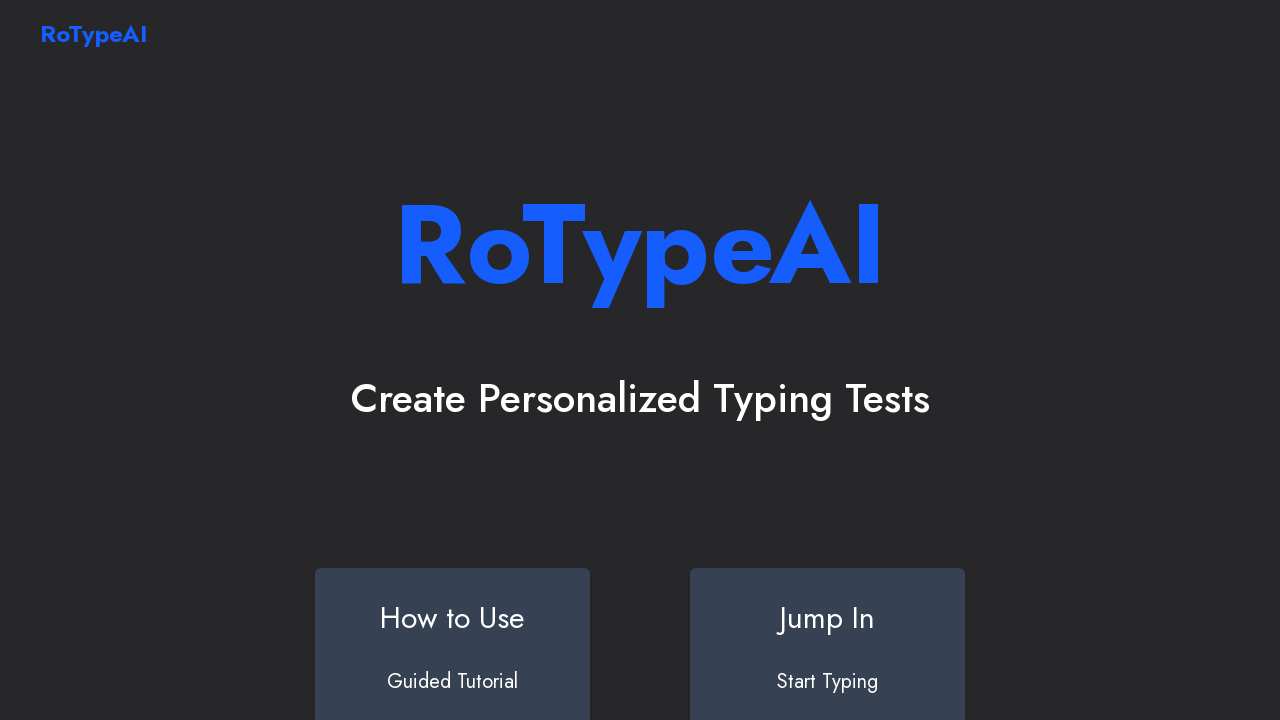

Clicked 'How to Use' button at (452, 640) on #howtouse
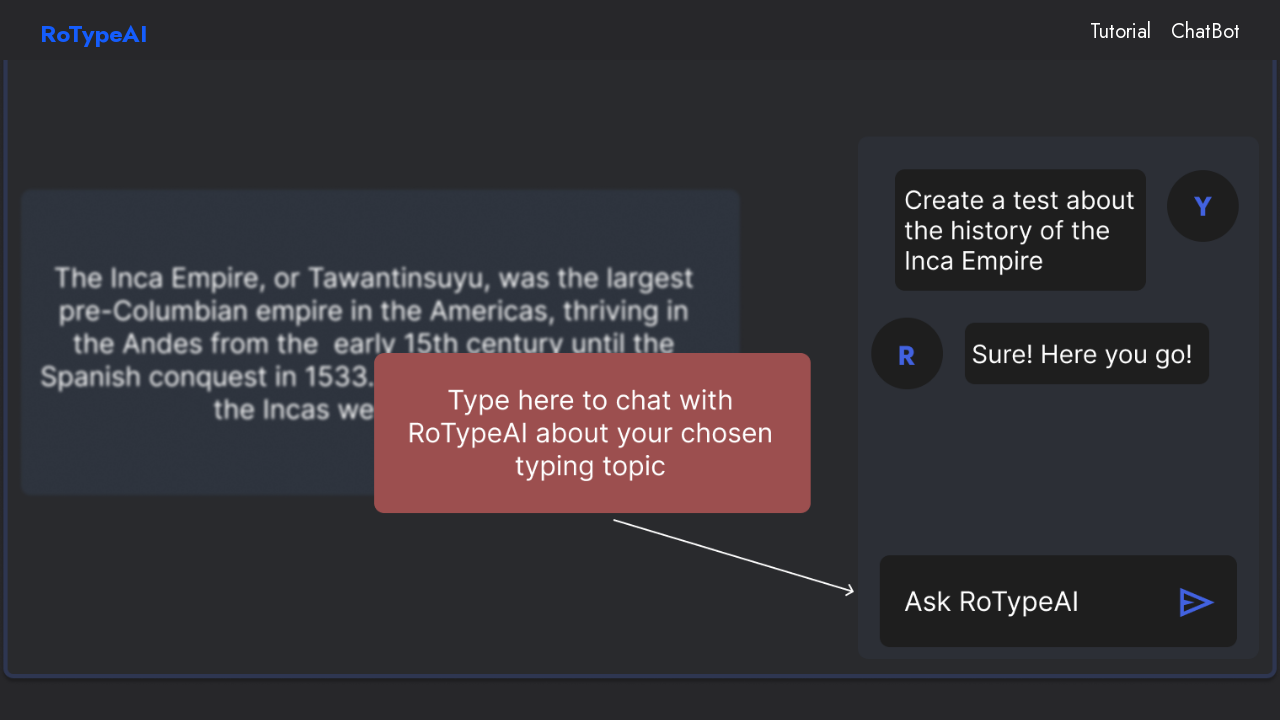

Navigation to Tutorial page completed
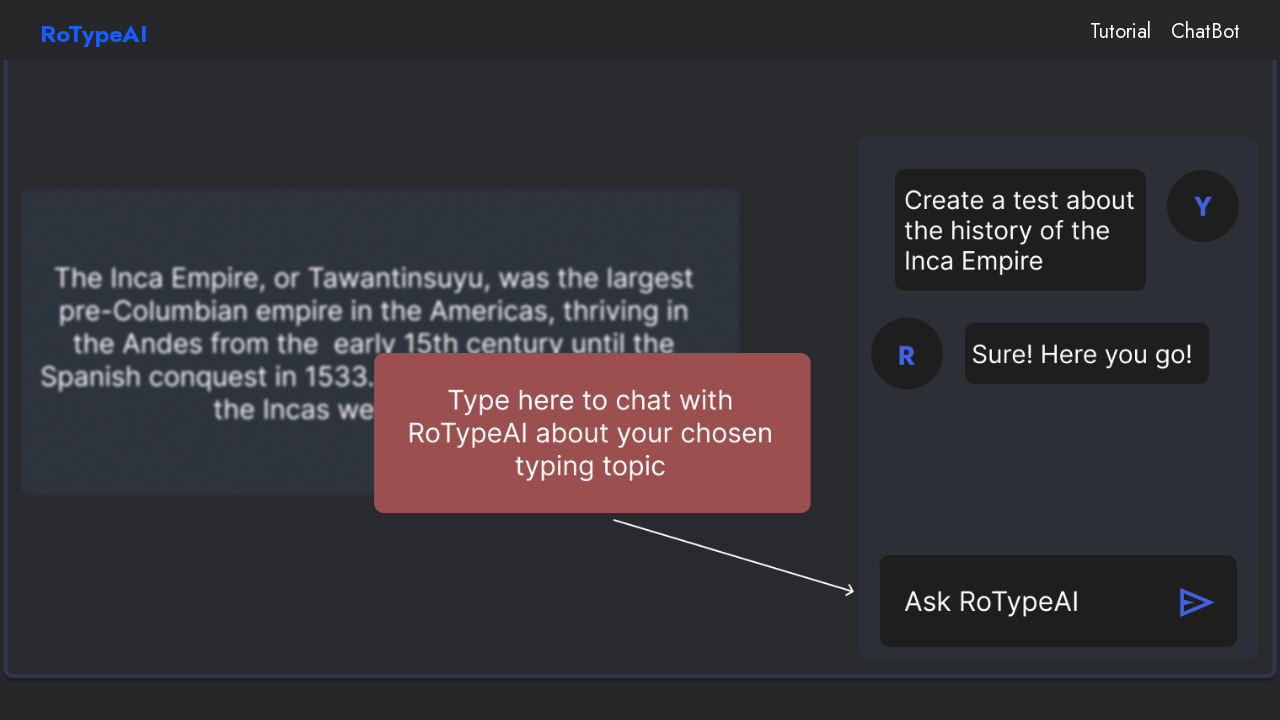

Waited 2 seconds for page to load
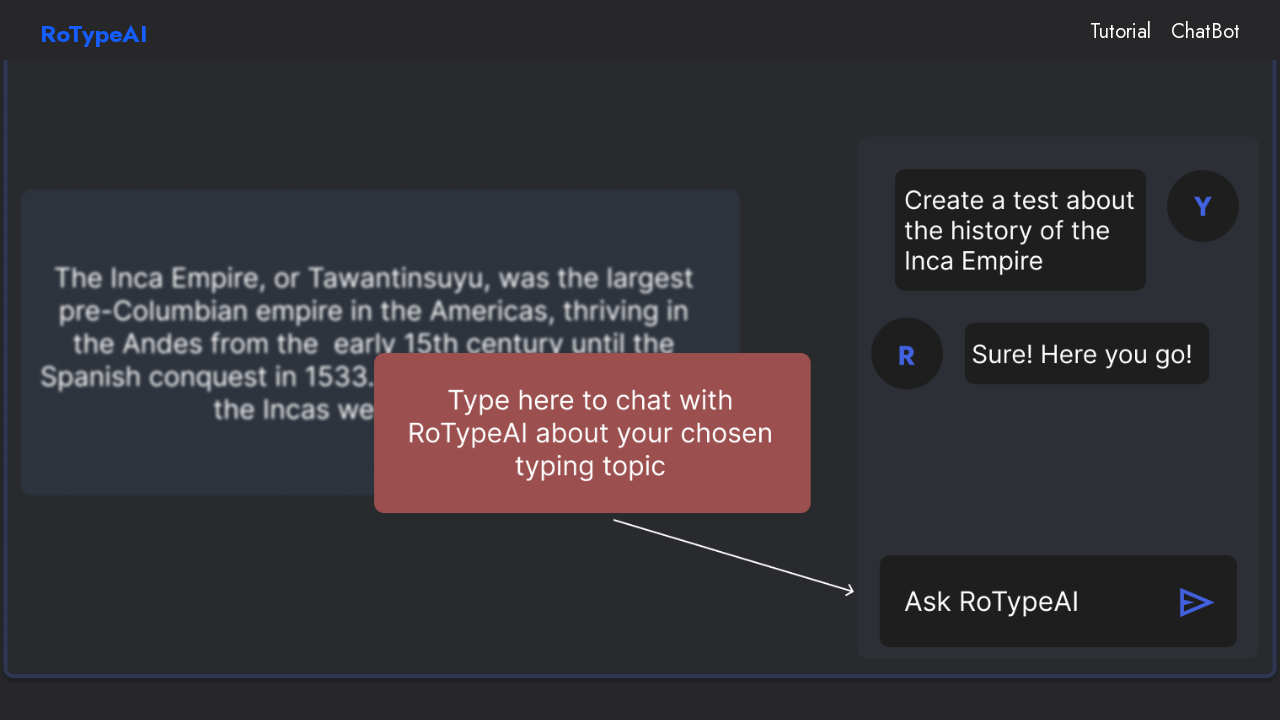

Next button became visible (iteration 1/5)
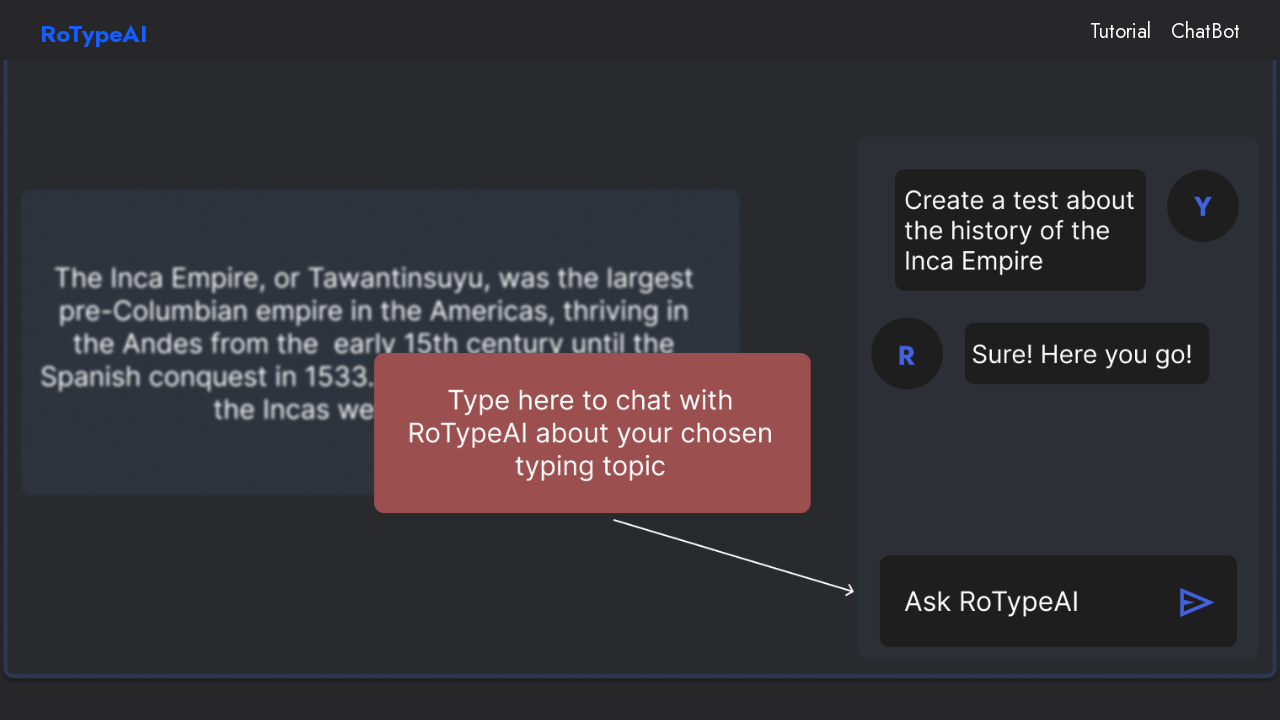

Scrolled Next button into view (iteration 1/5)
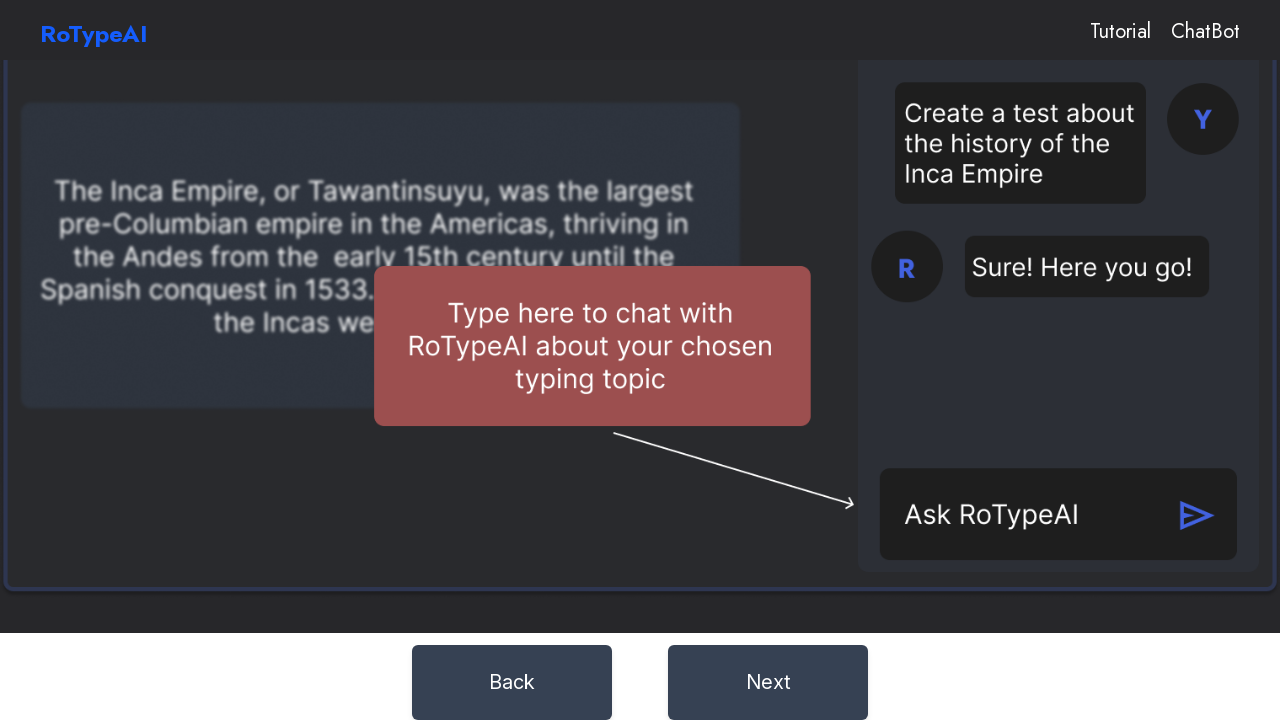

Waited 1 second before clicking (iteration 1/5)
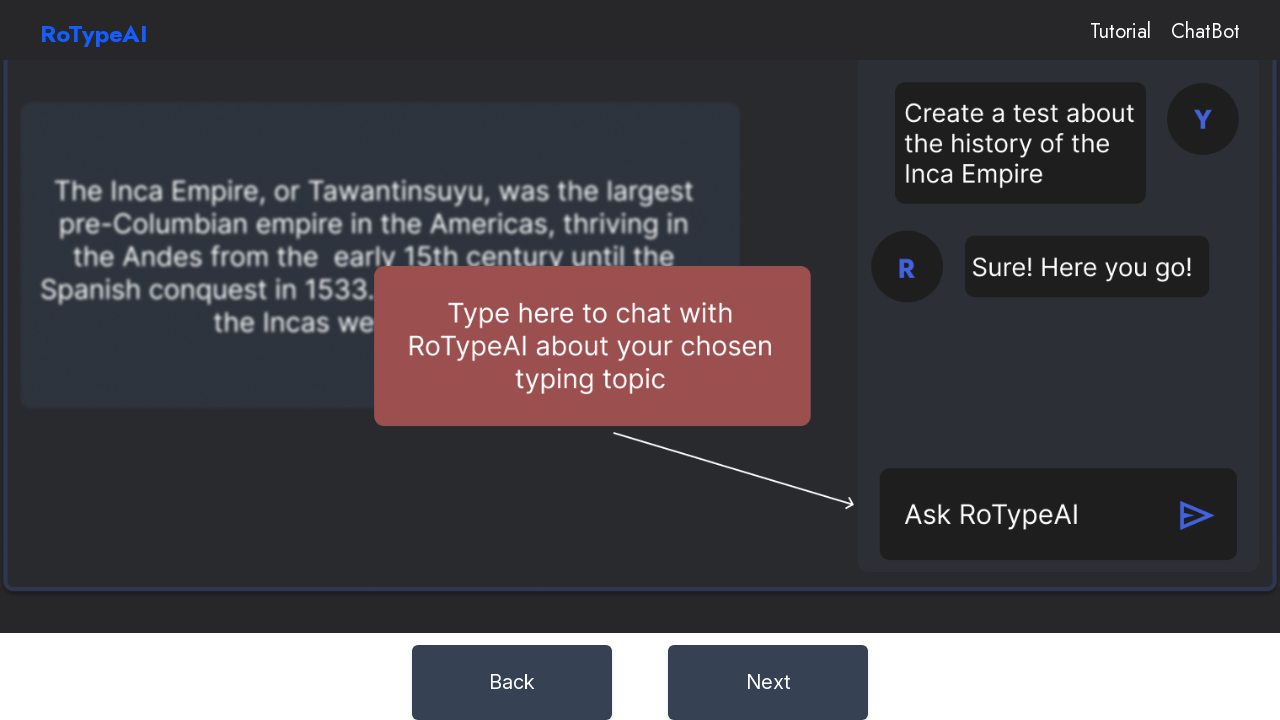

Clicked Next button to progress through tutorial (iteration 1/5) at (768, 682) on button div#next
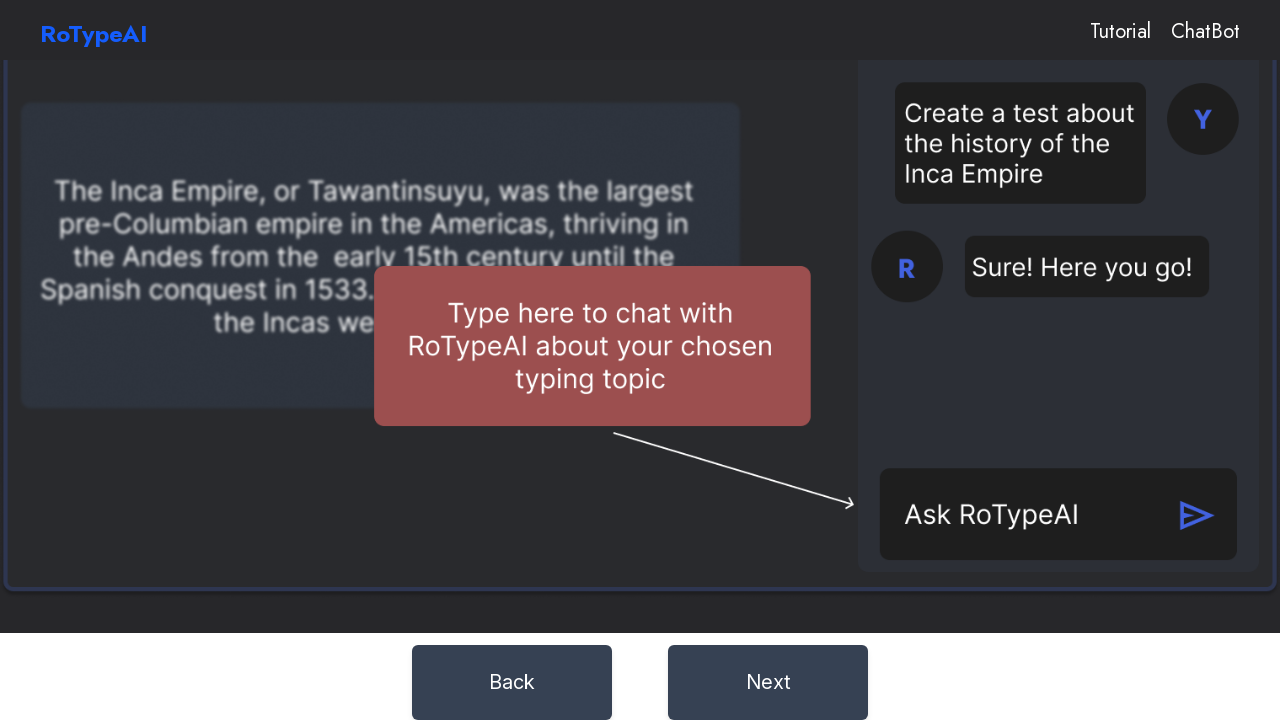

Next button became visible (iteration 2/5)
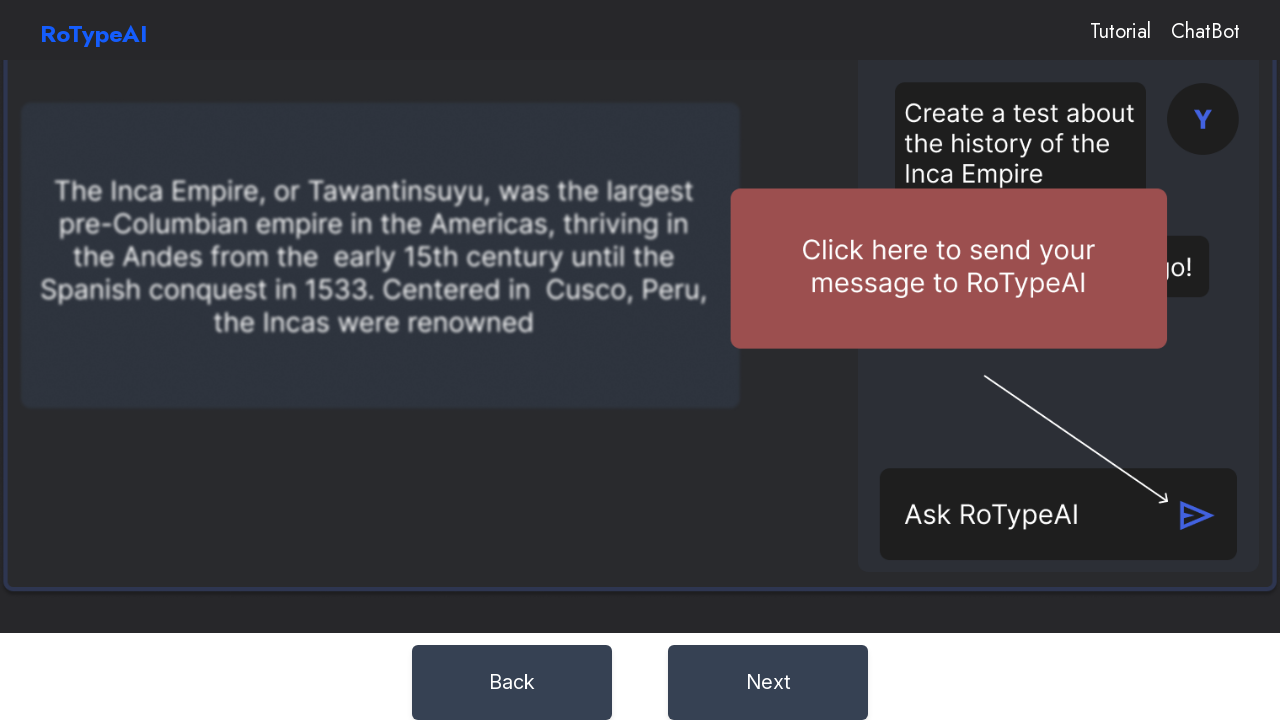

Scrolled Next button into view (iteration 2/5)
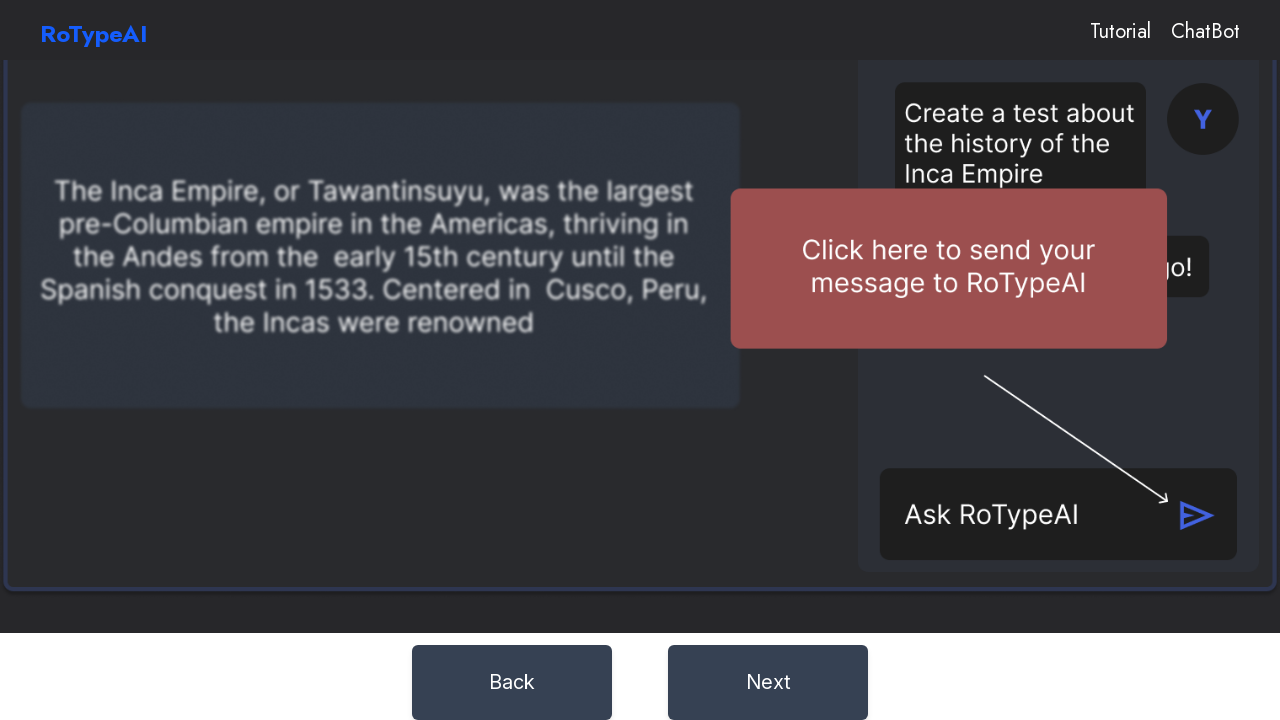

Waited 1 second before clicking (iteration 2/5)
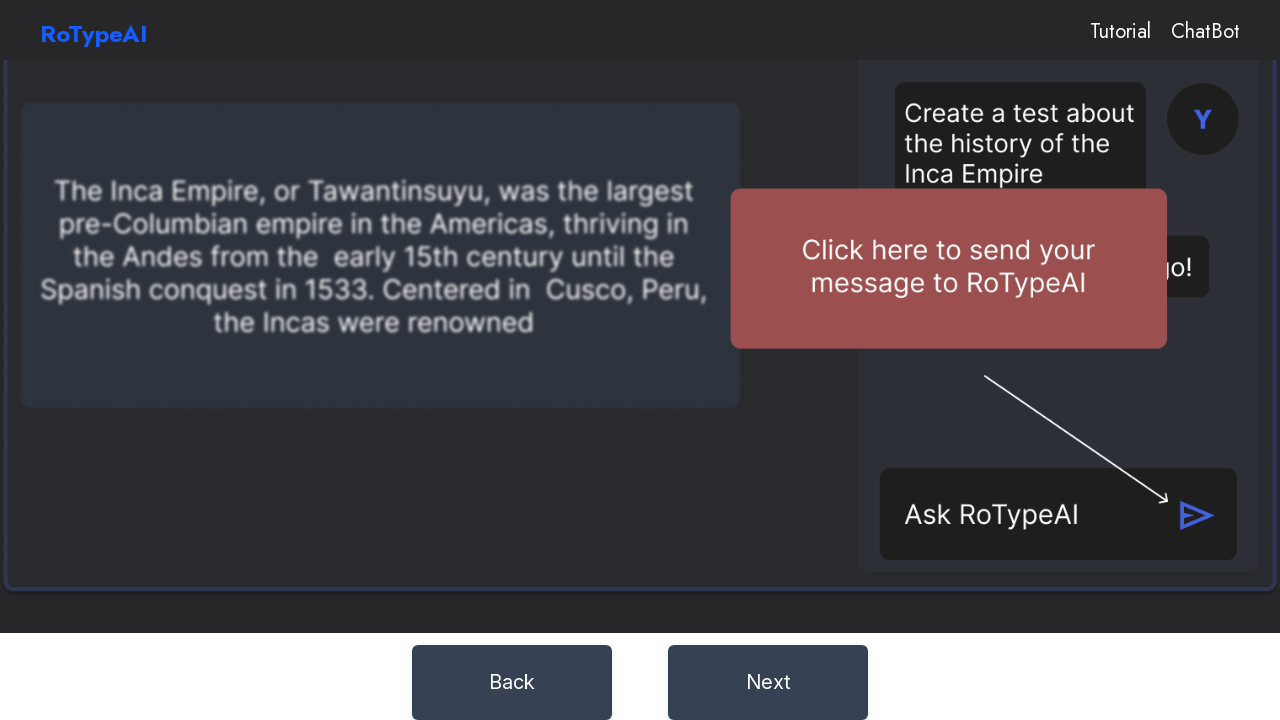

Clicked Next button to progress through tutorial (iteration 2/5) at (768, 682) on button div#next
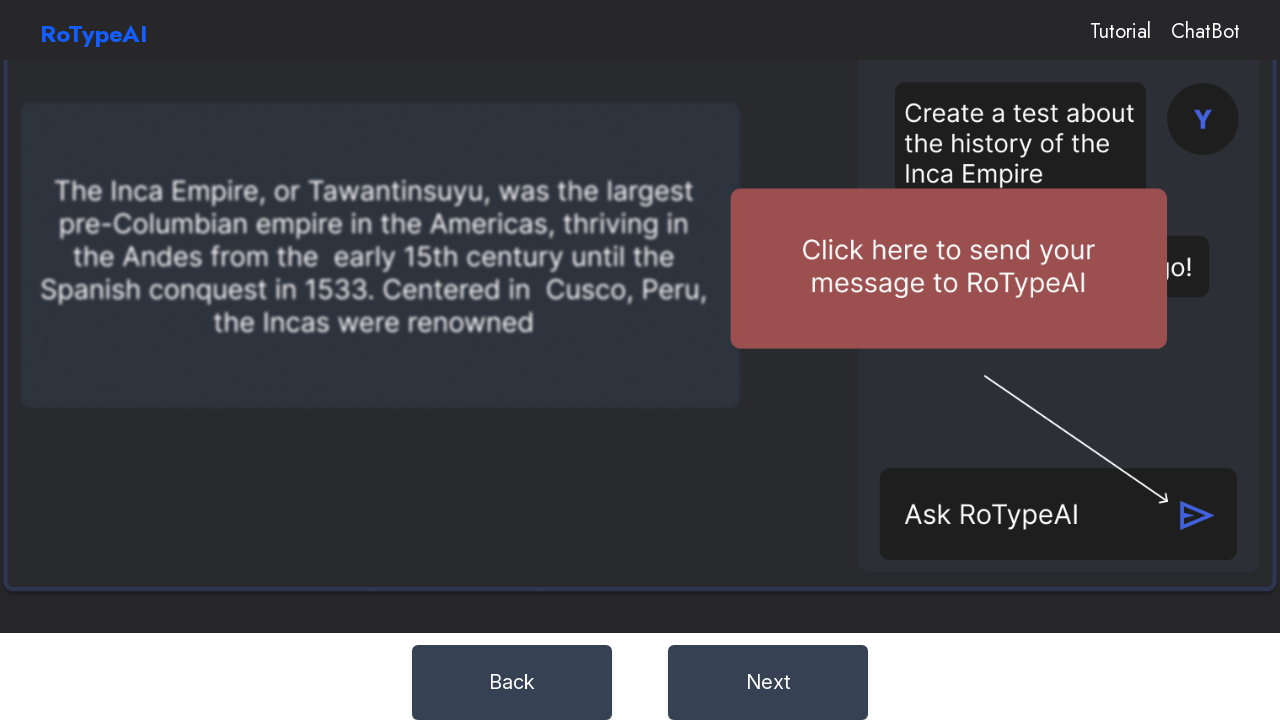

Next button became visible (iteration 3/5)
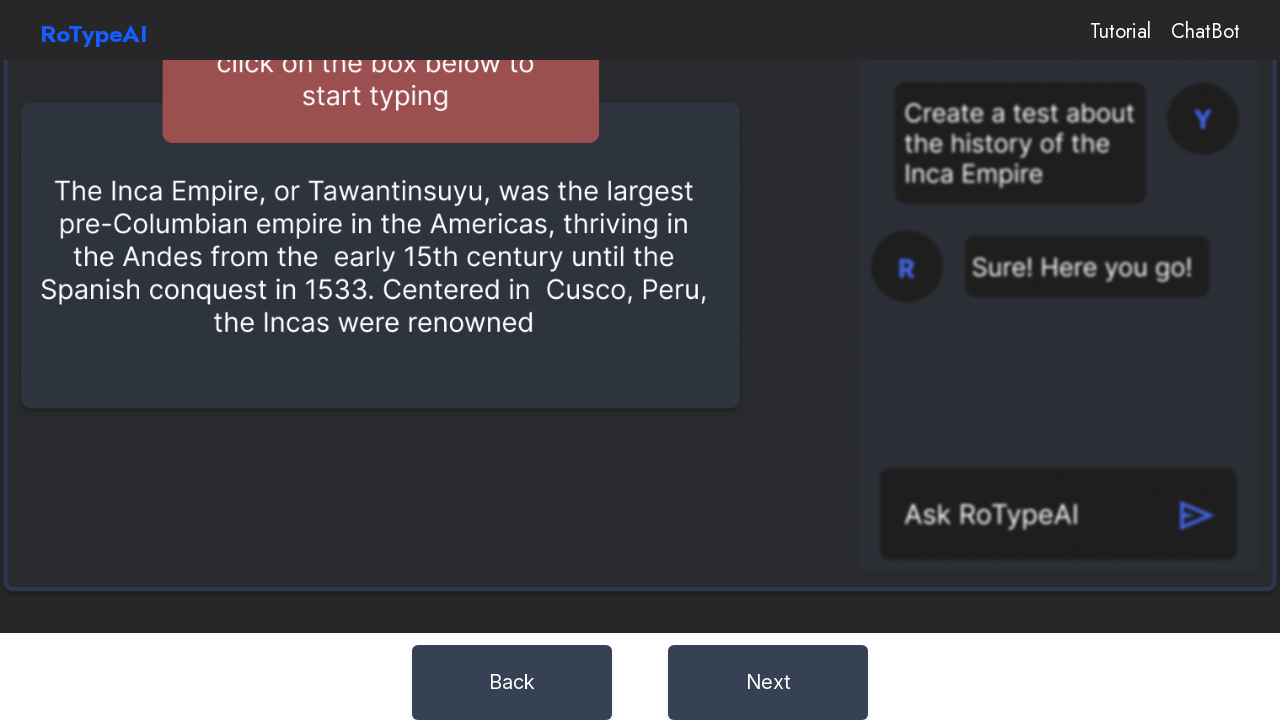

Scrolled Next button into view (iteration 3/5)
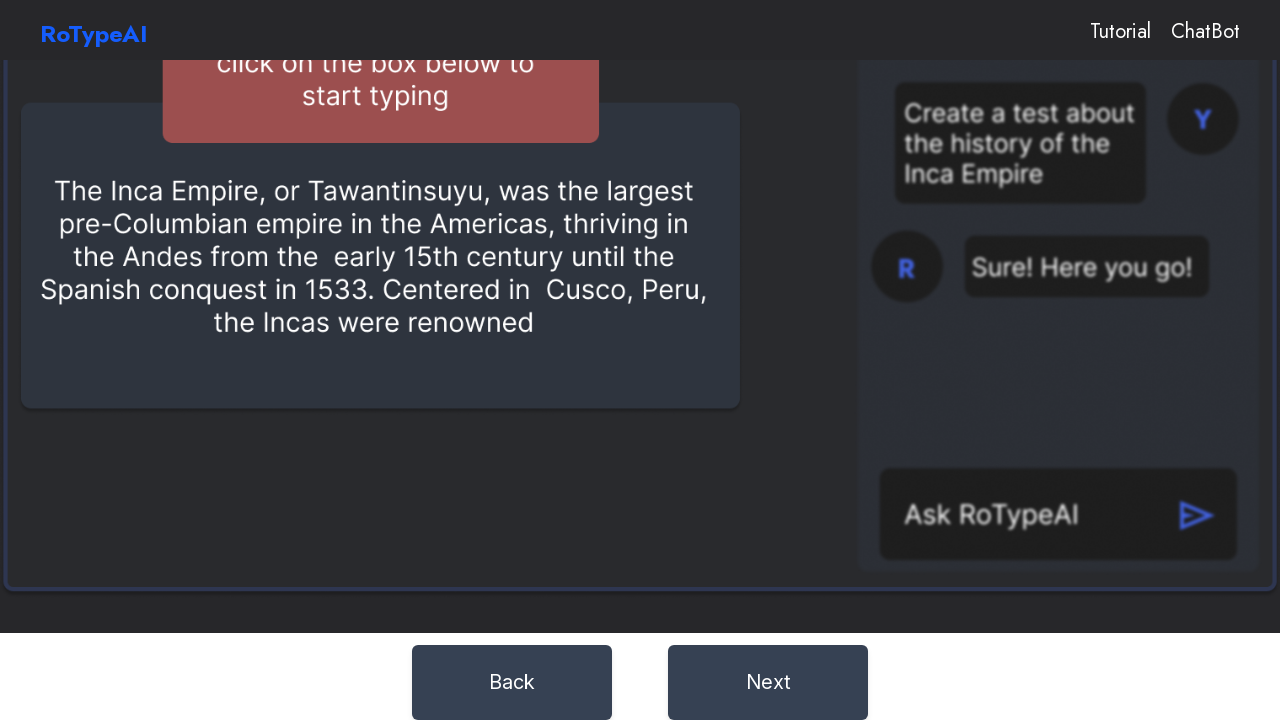

Waited 1 second before clicking (iteration 3/5)
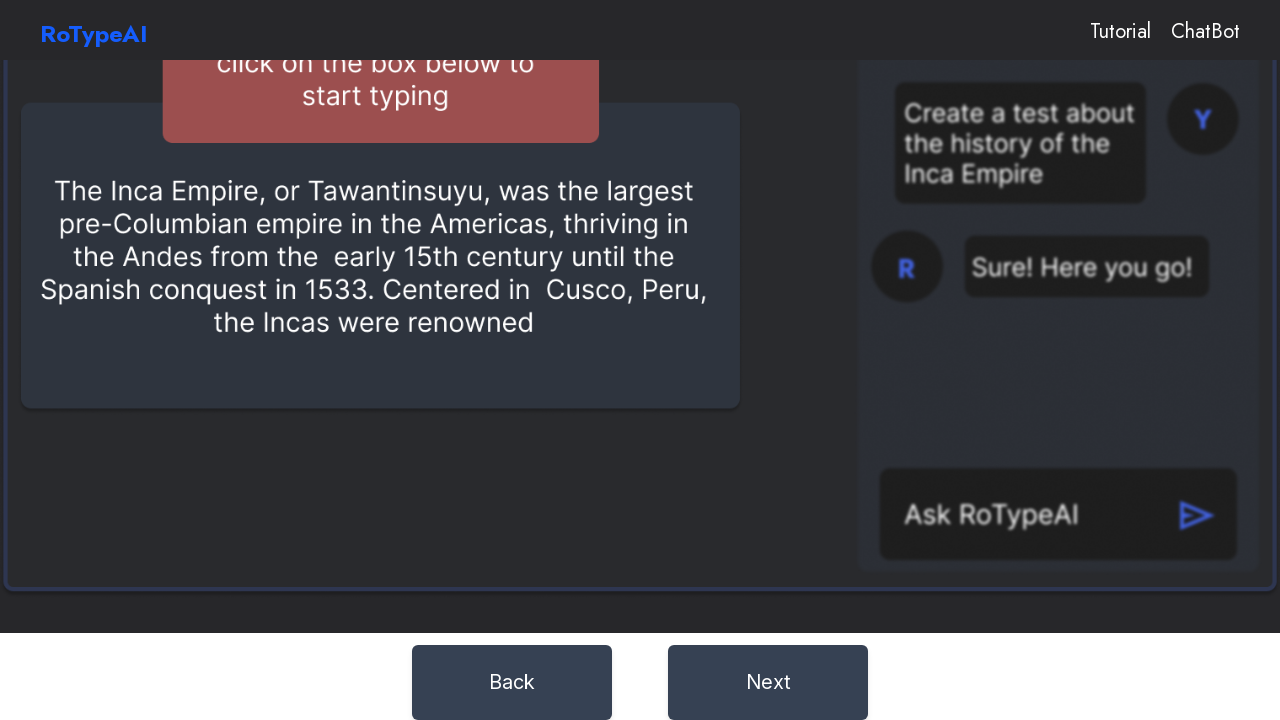

Clicked Next button to progress through tutorial (iteration 3/5) at (768, 682) on button div#next
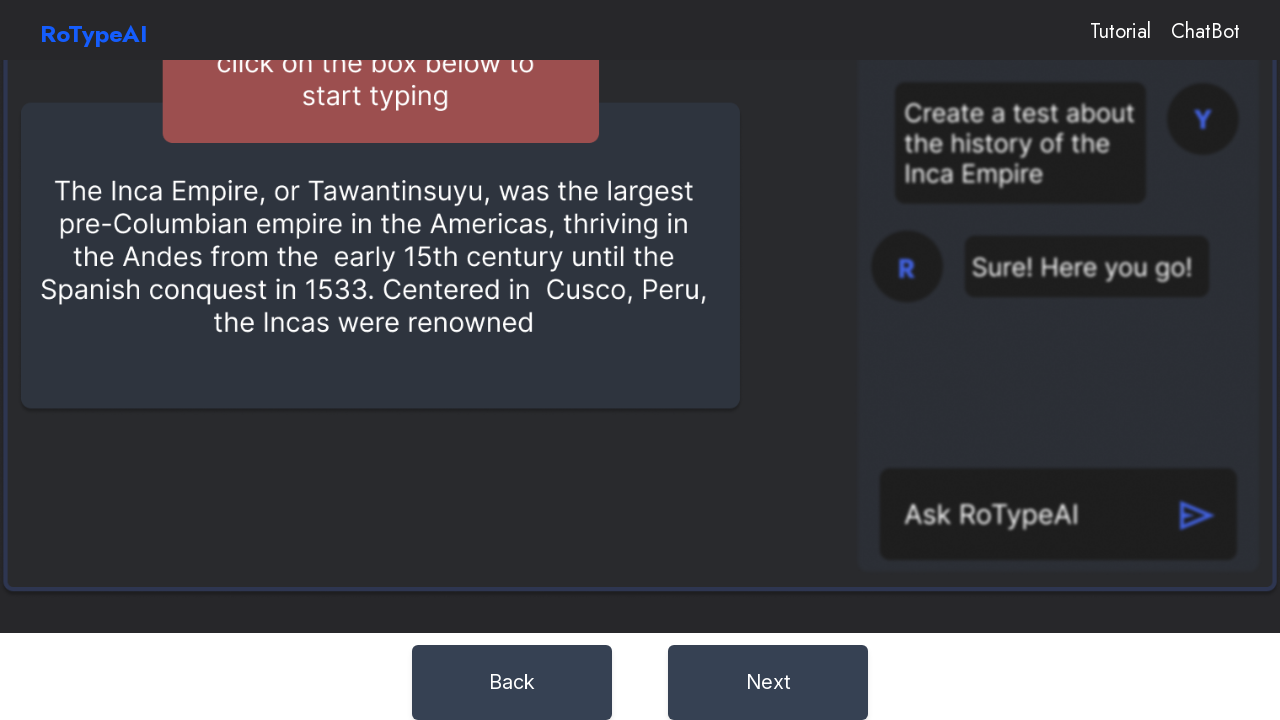

Next button became visible (iteration 4/5)
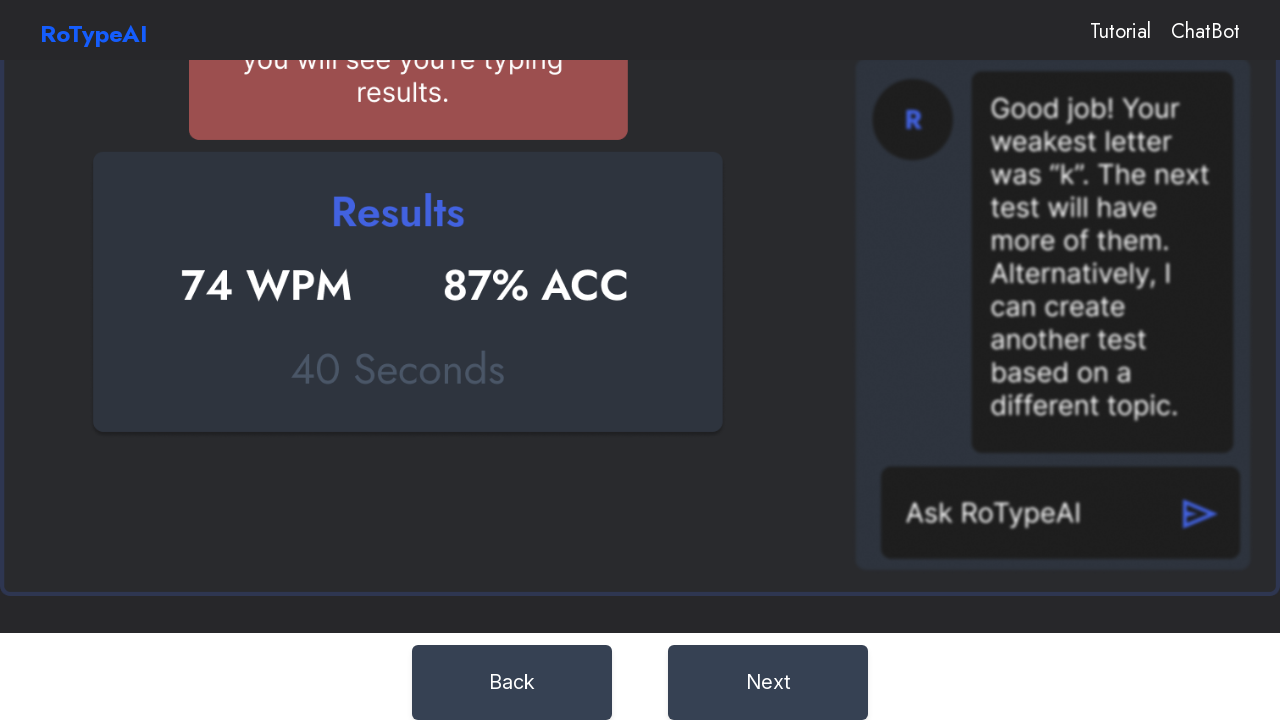

Scrolled Next button into view (iteration 4/5)
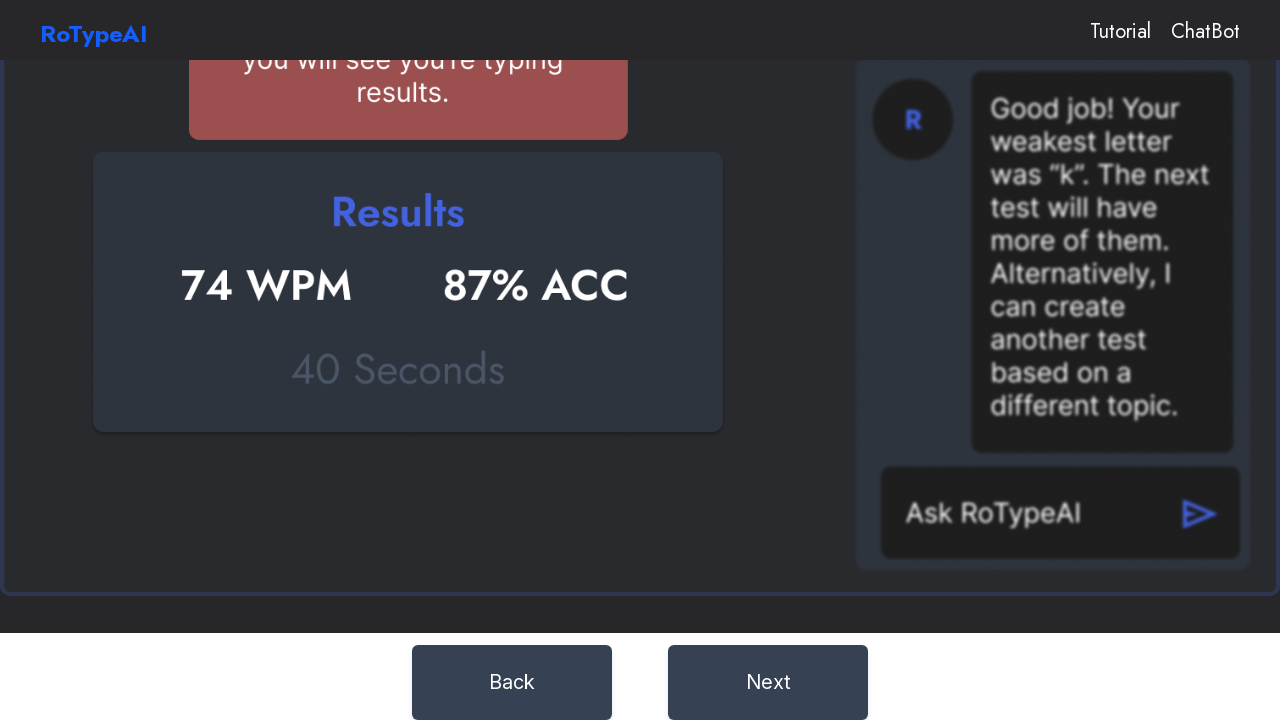

Waited 1 second before clicking (iteration 4/5)
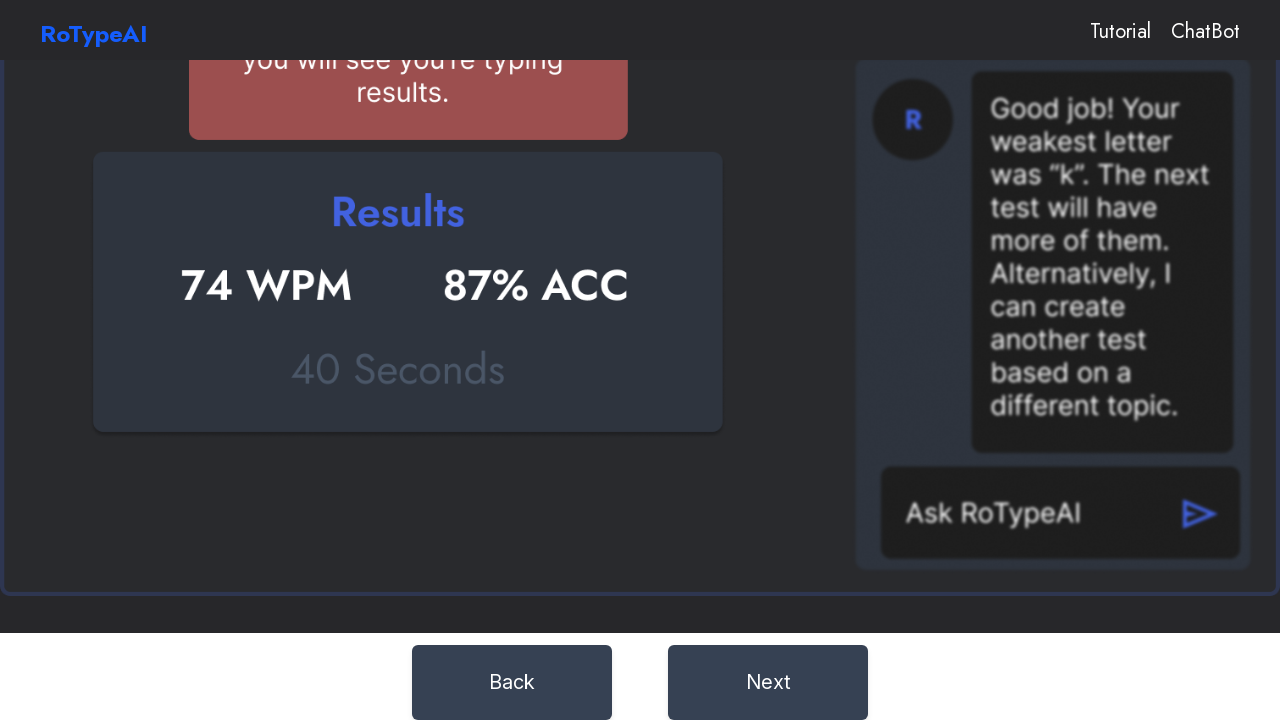

Clicked Next button to progress through tutorial (iteration 4/5) at (768, 682) on button div#next
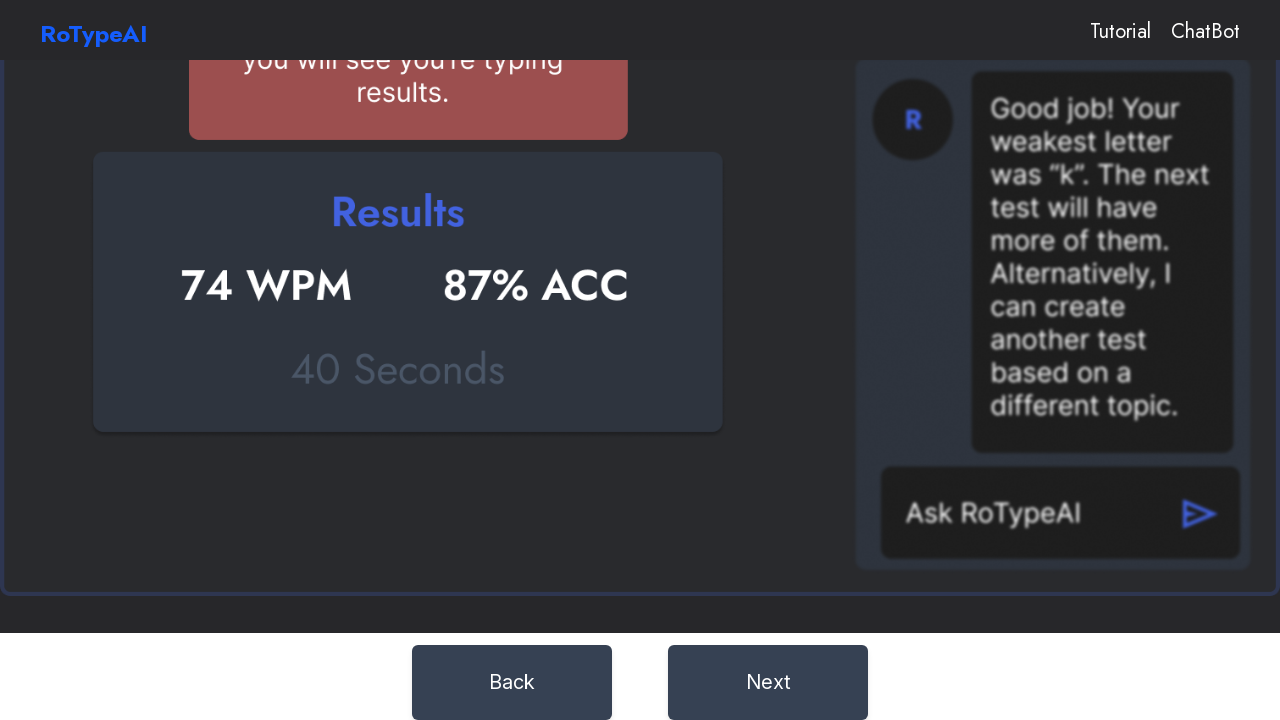

Next button became visible (iteration 5/5)
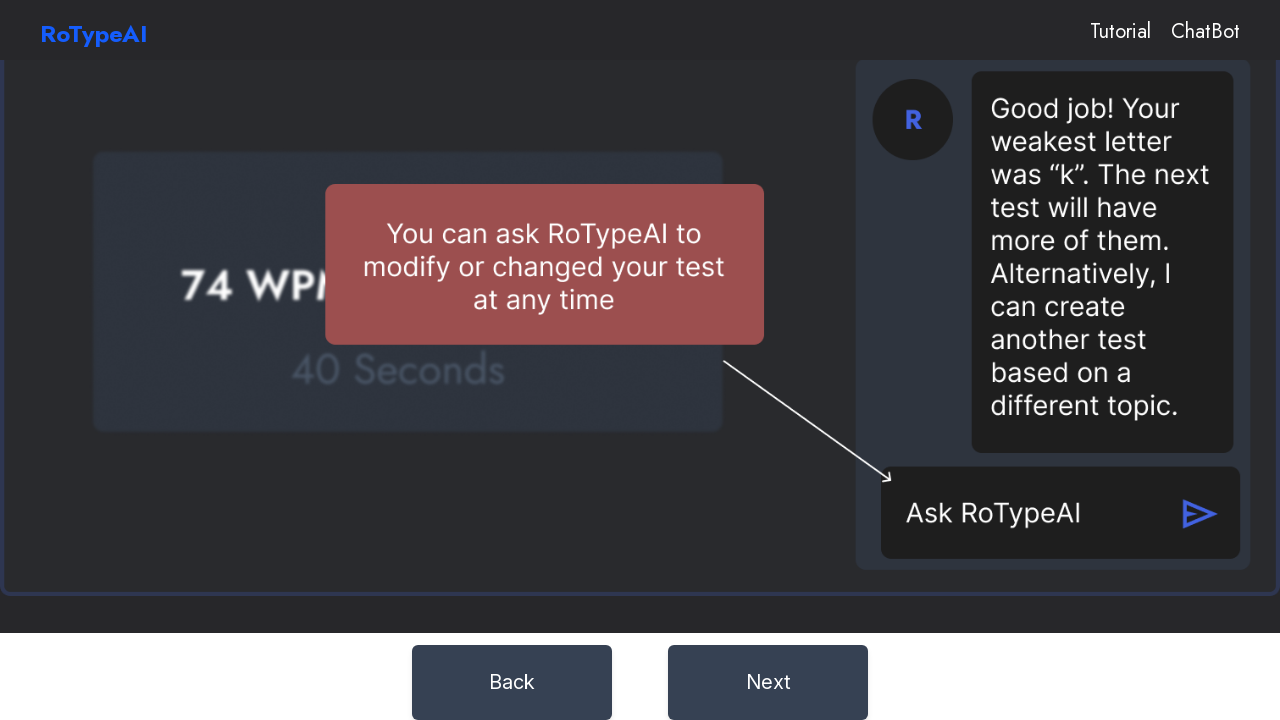

Scrolled Next button into view (iteration 5/5)
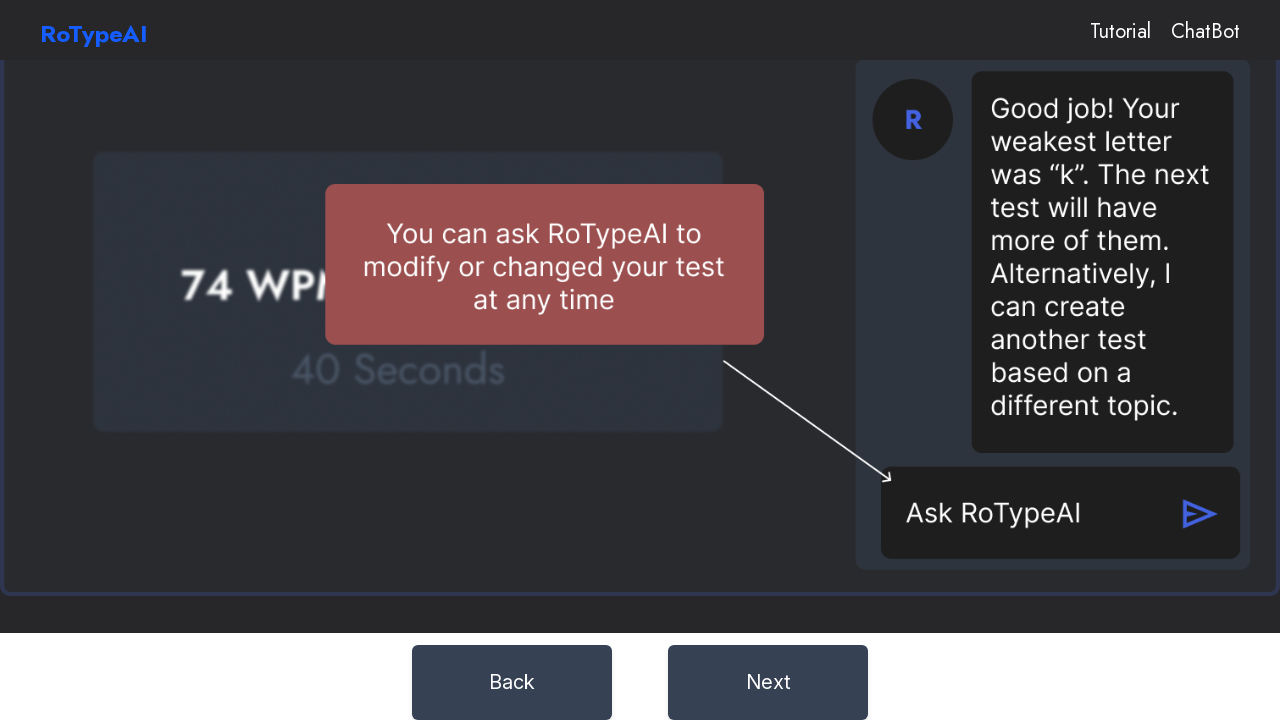

Waited 1 second before clicking (iteration 5/5)
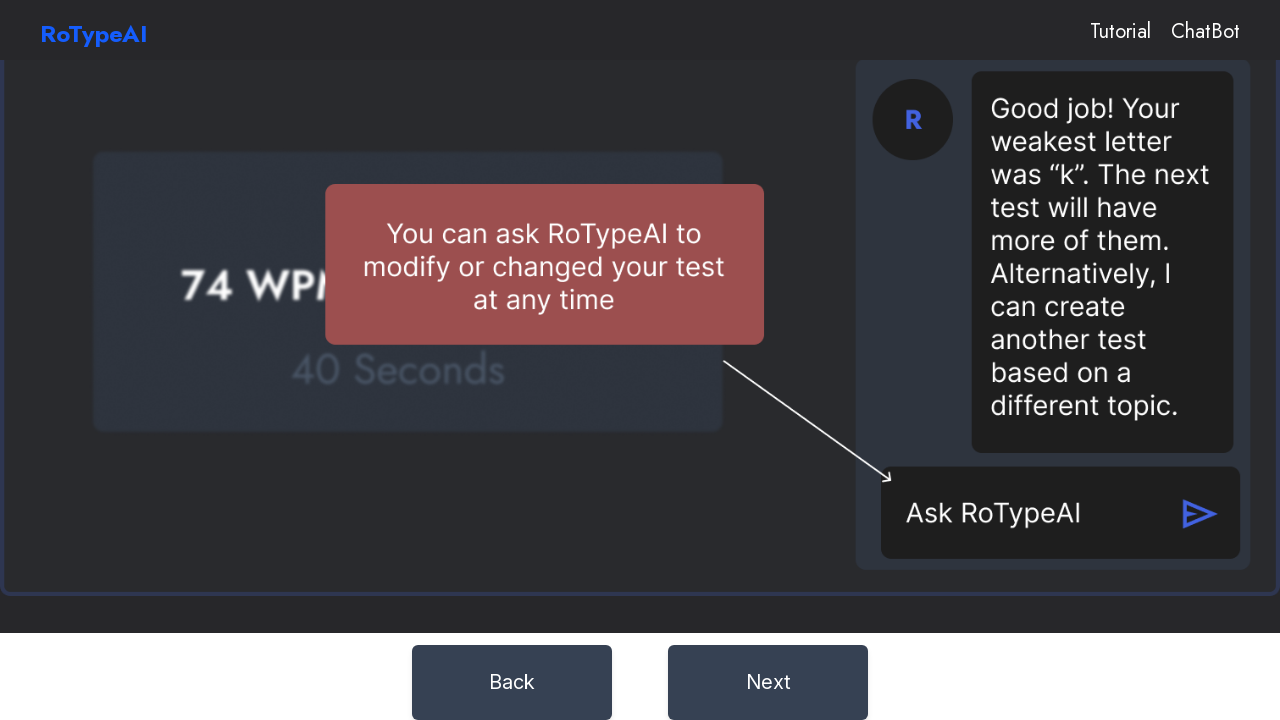

Clicked Next button to progress through tutorial (iteration 5/5) at (768, 682) on button div#next
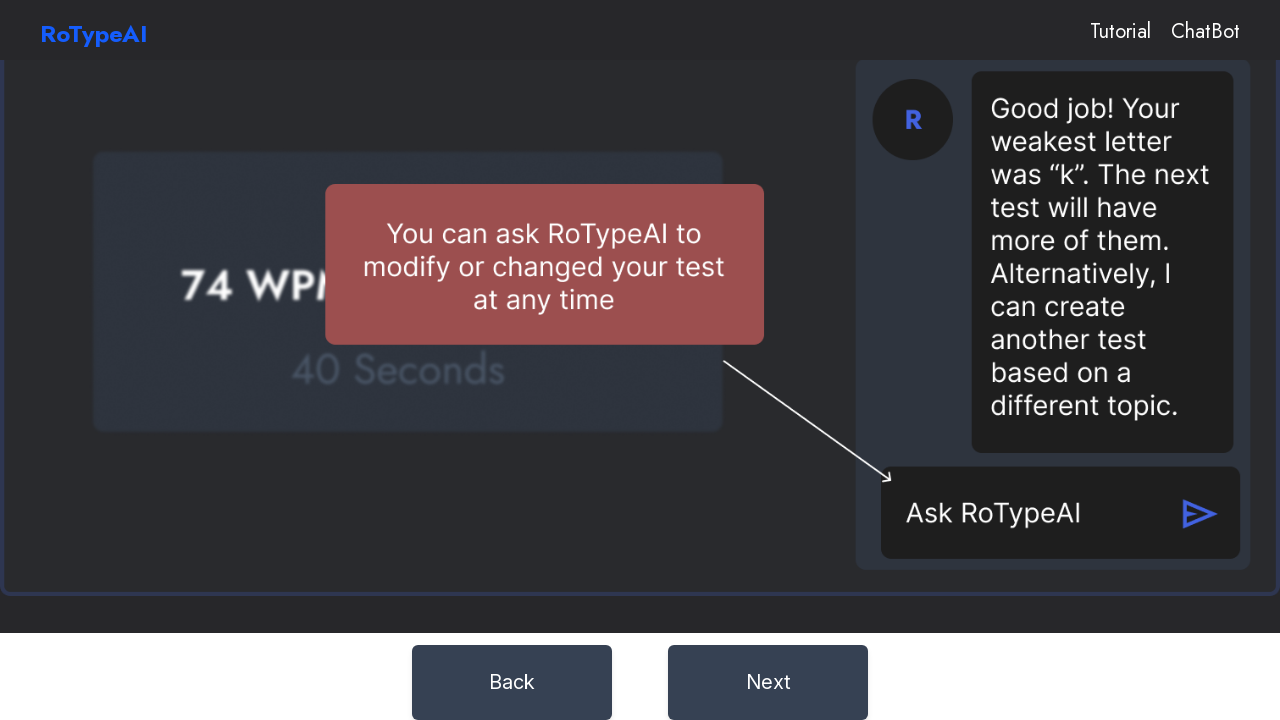

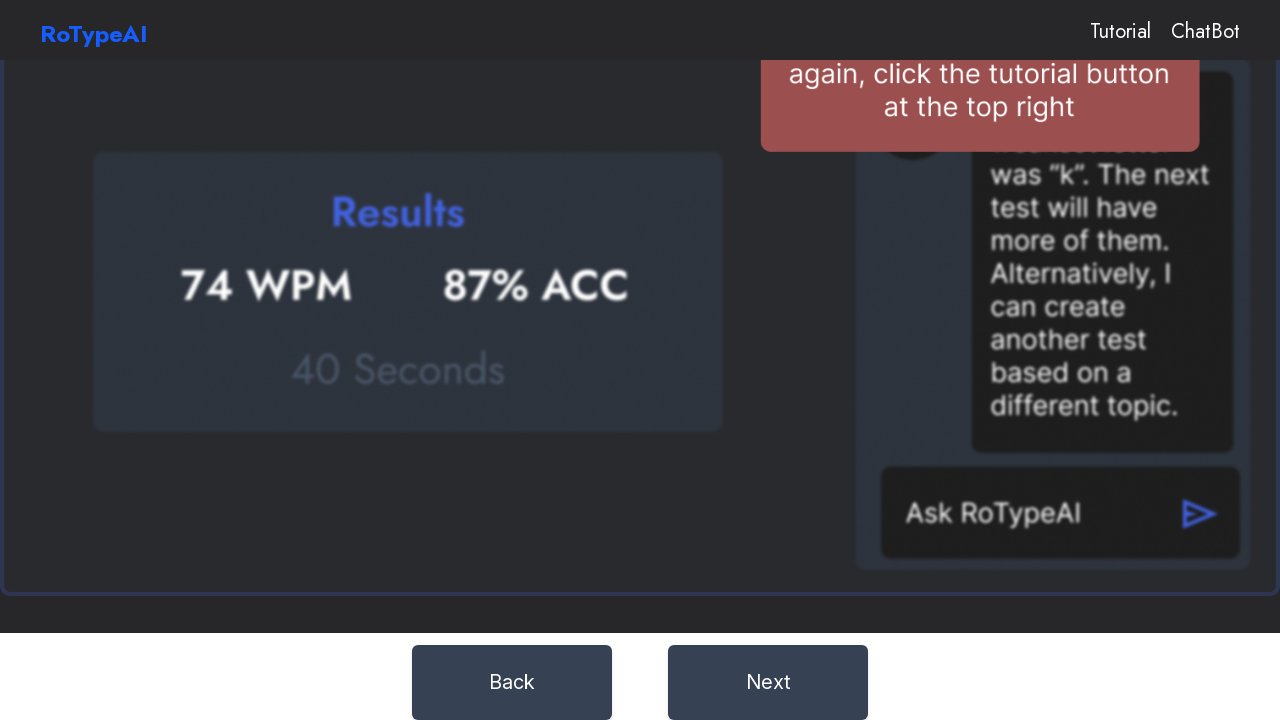